Tests that the currently applied filter is highlighted with the selected class

Starting URL: https://demo.playwright.dev/todomvc

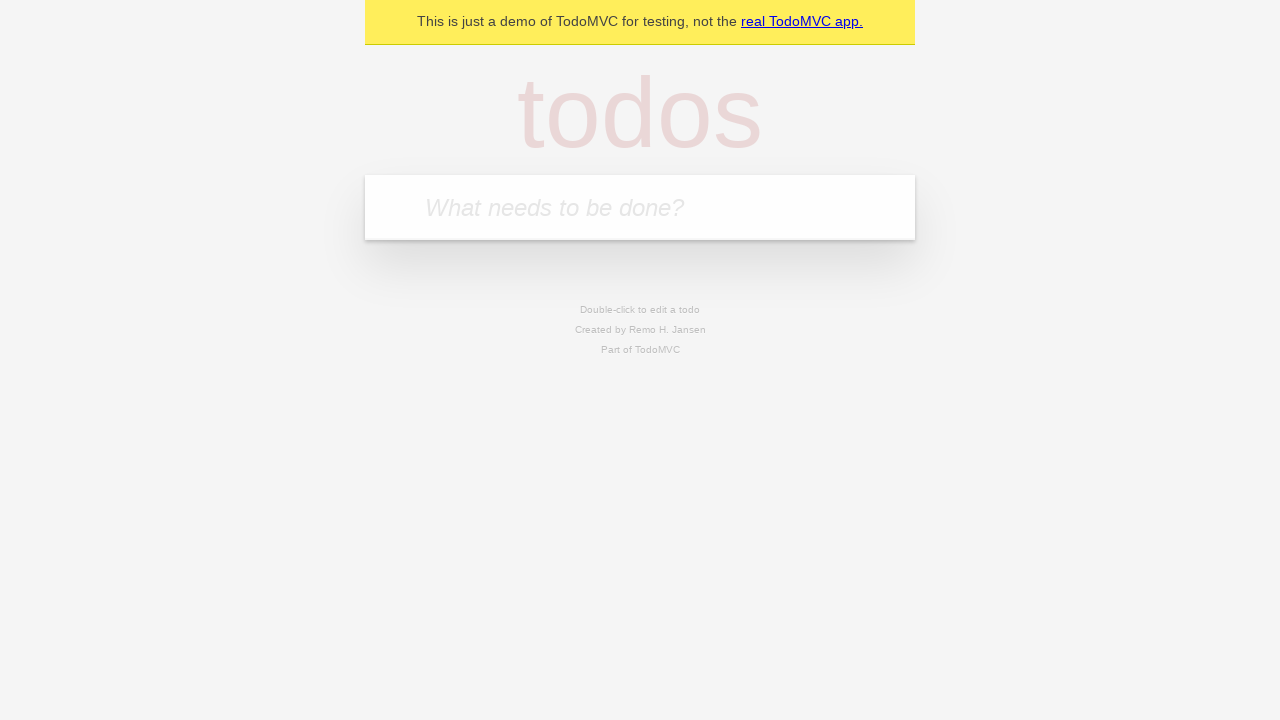

Filled todo input with 'buy some cheese' on internal:attr=[placeholder="What needs to be done?"i]
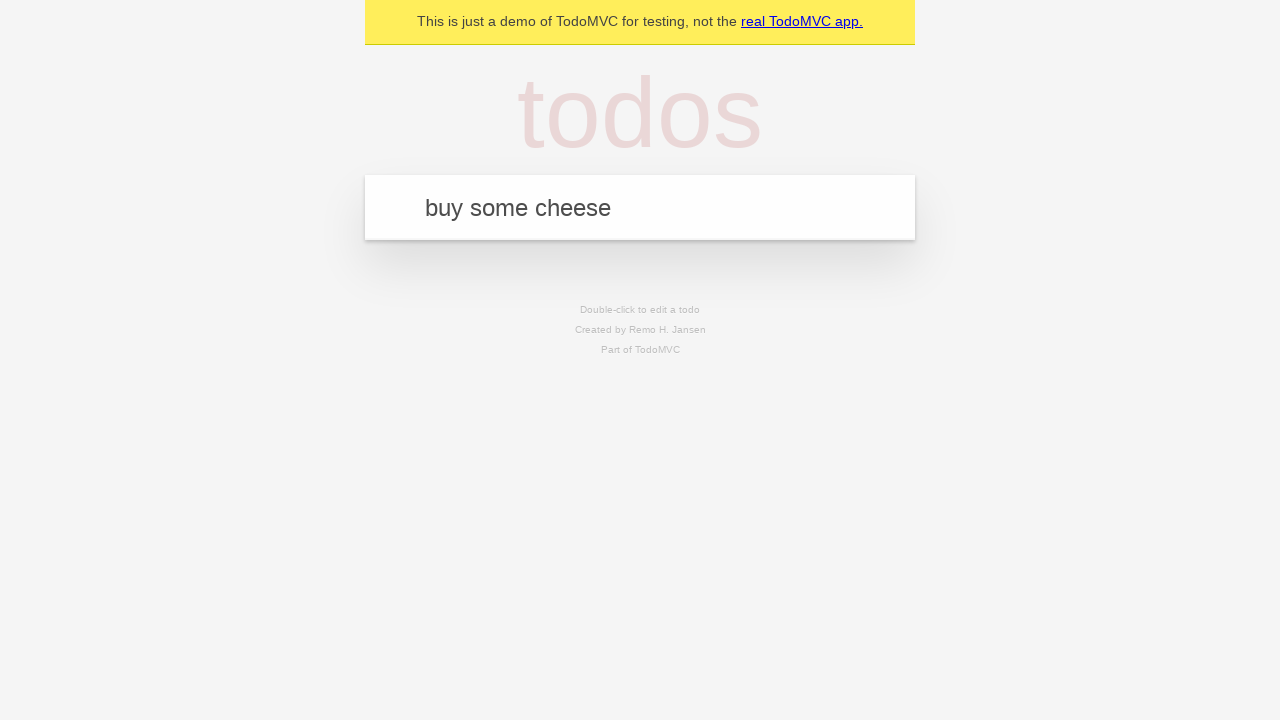

Pressed Enter to create todo 'buy some cheese' on internal:attr=[placeholder="What needs to be done?"i]
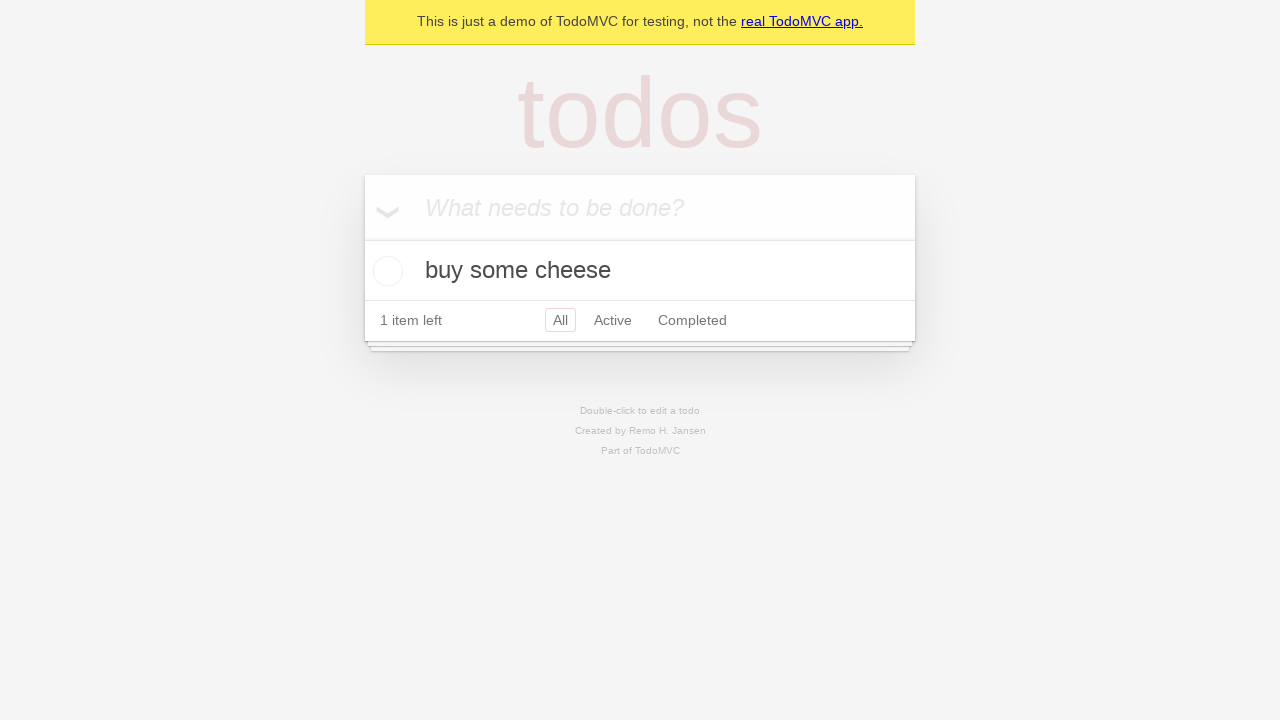

Filled todo input with 'feed the cat' on internal:attr=[placeholder="What needs to be done?"i]
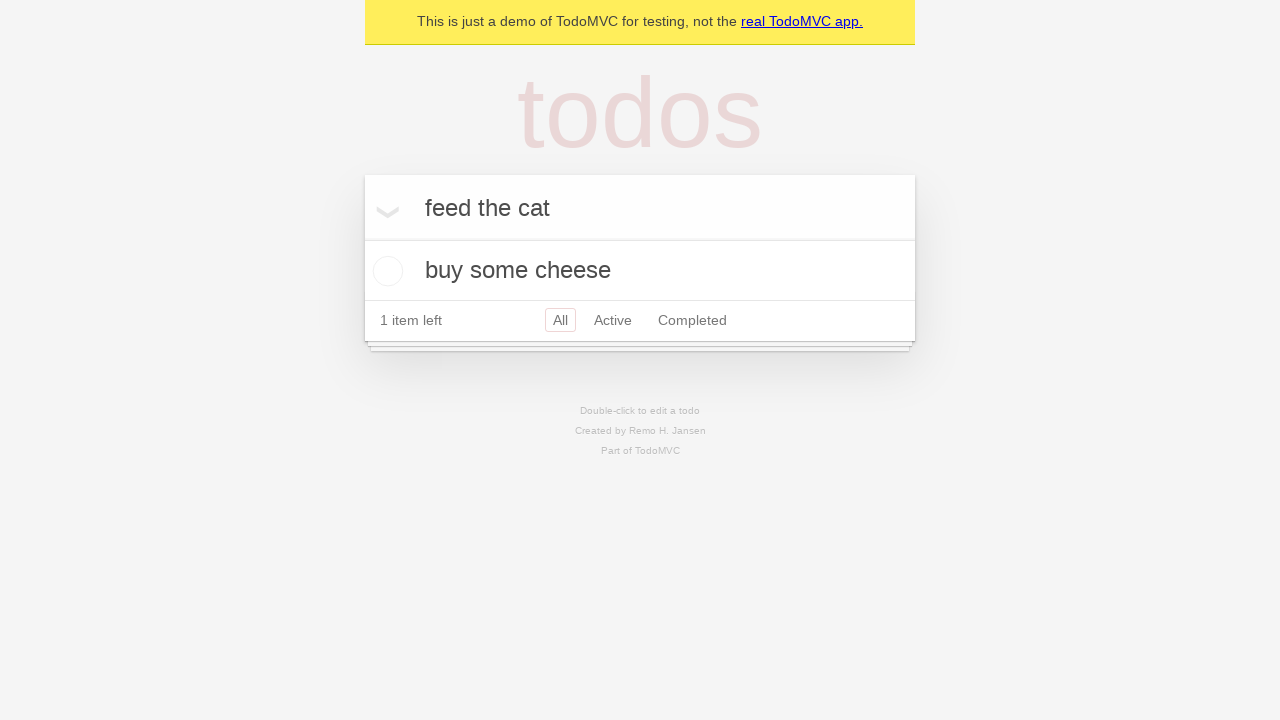

Pressed Enter to create todo 'feed the cat' on internal:attr=[placeholder="What needs to be done?"i]
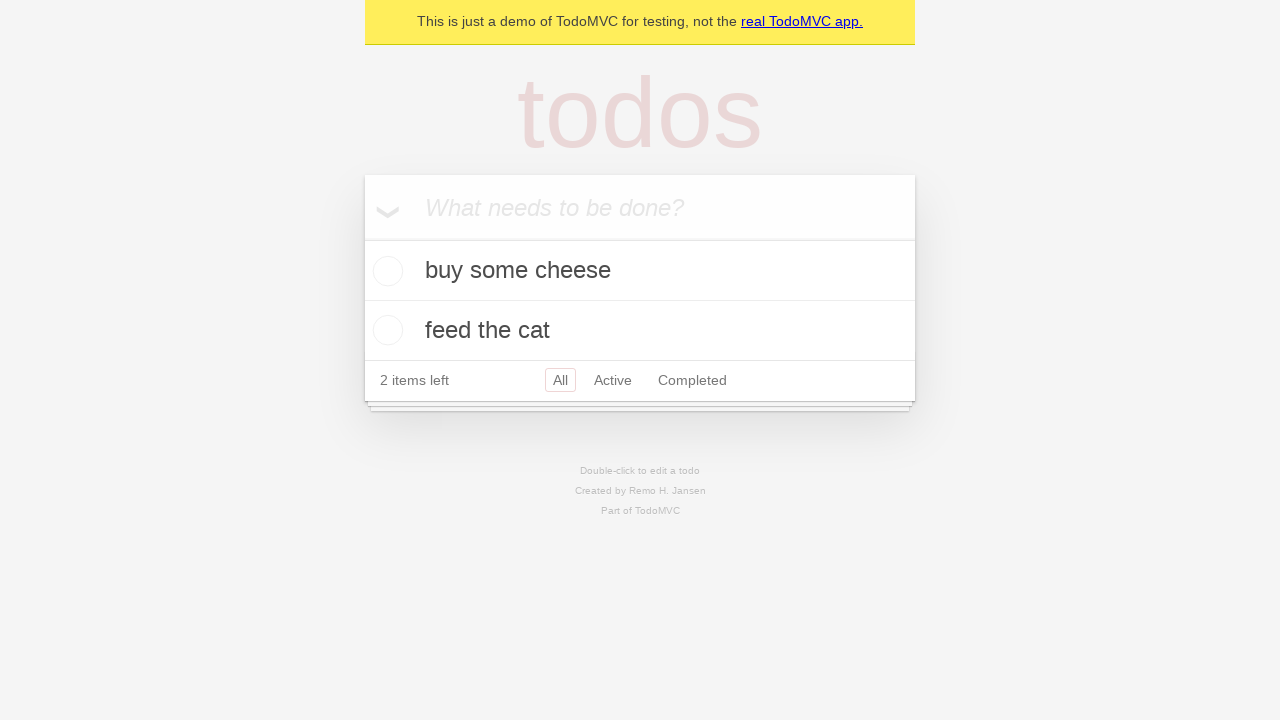

Filled todo input with 'book a doctors appointment' on internal:attr=[placeholder="What needs to be done?"i]
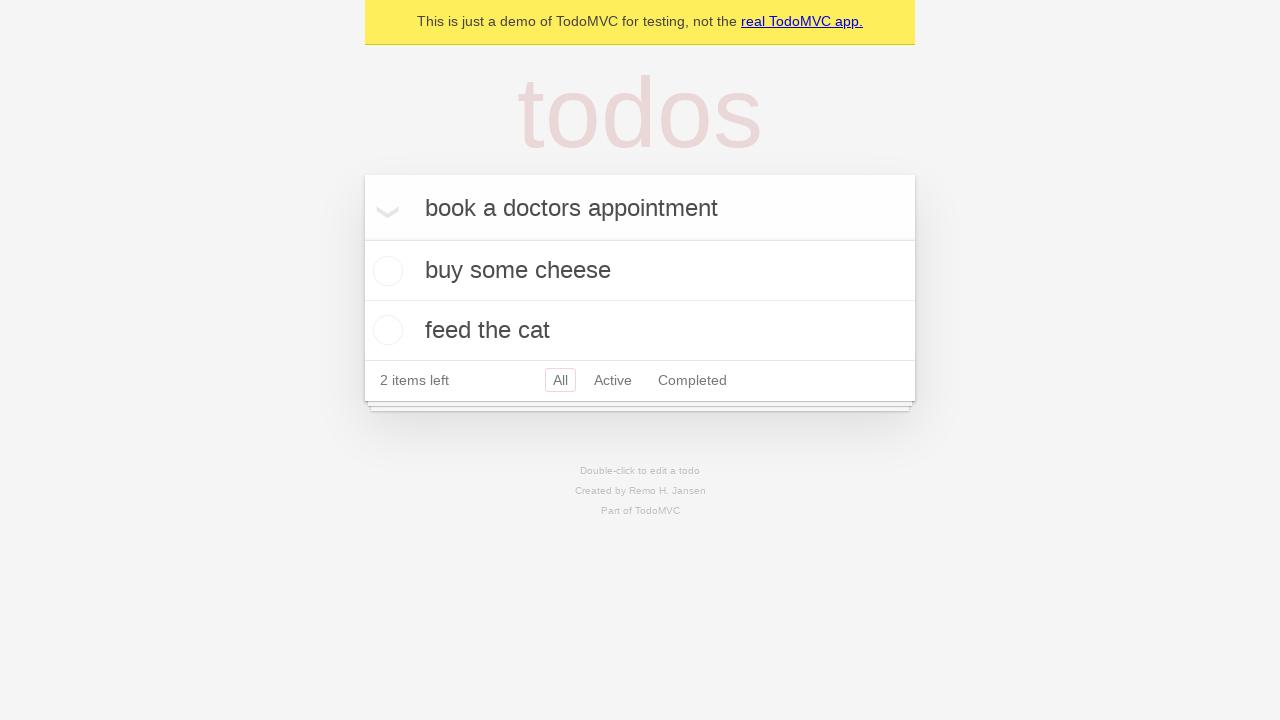

Pressed Enter to create todo 'book a doctors appointment' on internal:attr=[placeholder="What needs to be done?"i]
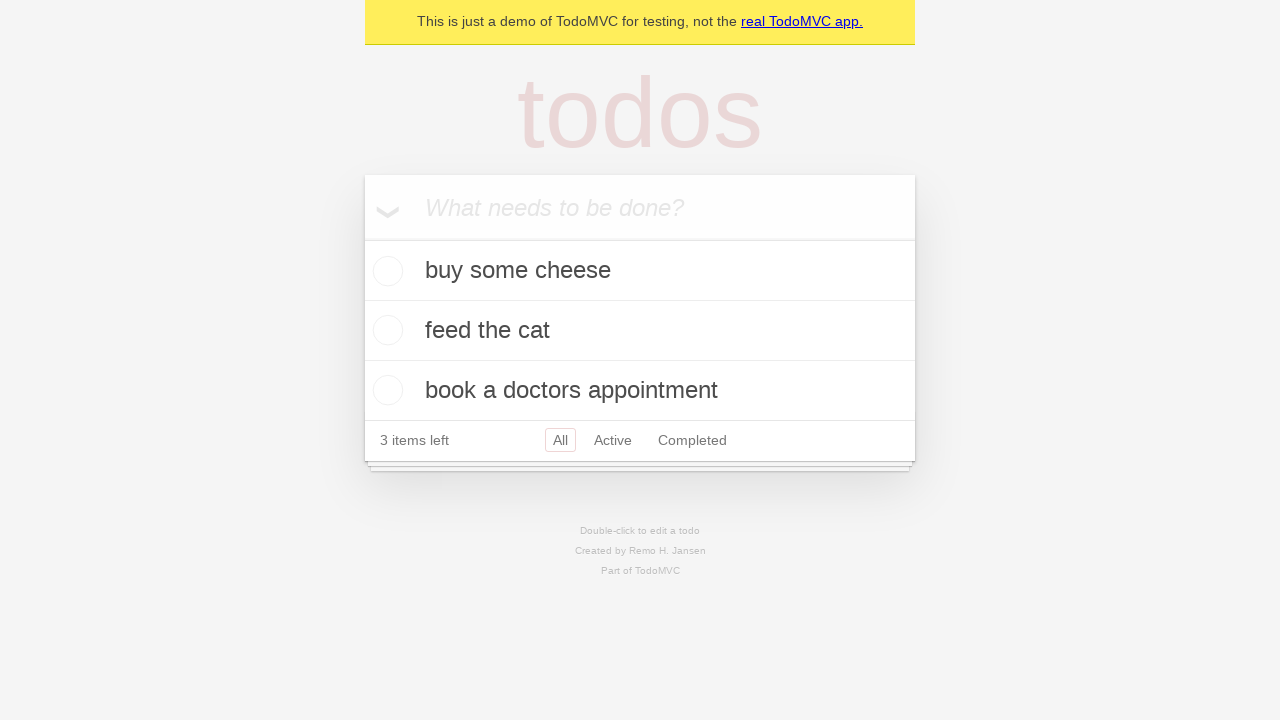

Waited for todos to be stored in localStorage
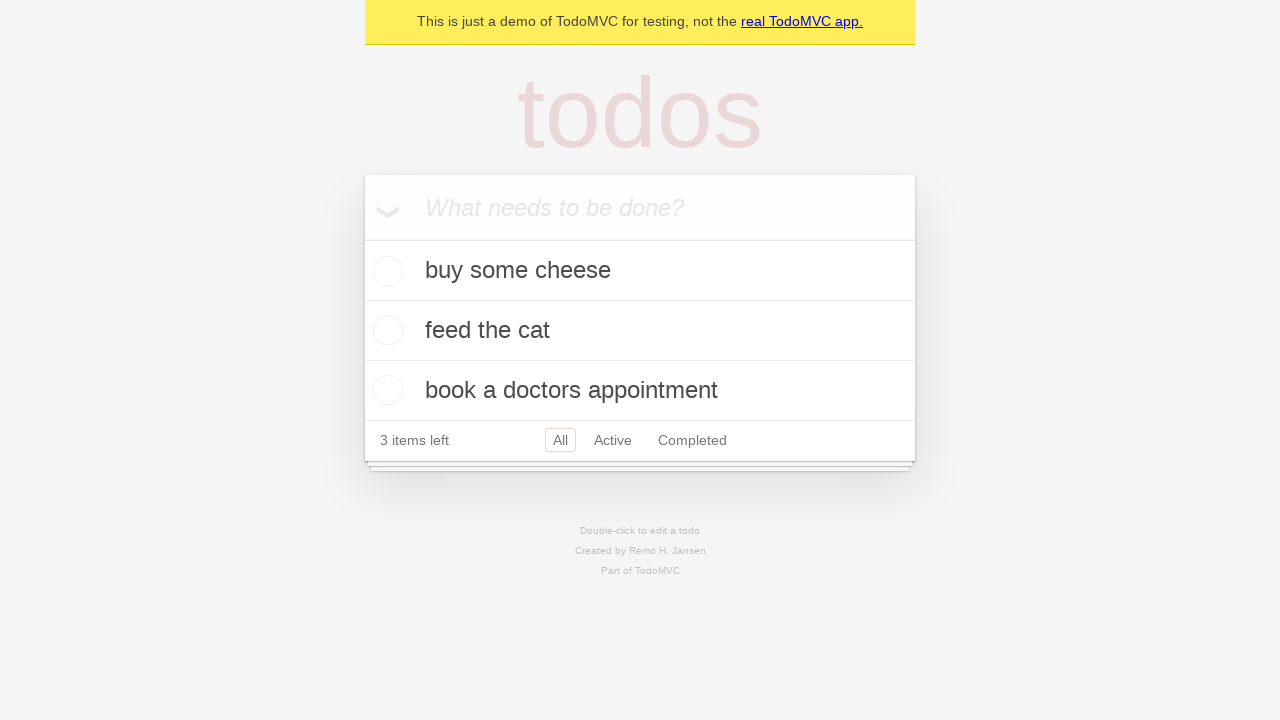

Located Active filter link
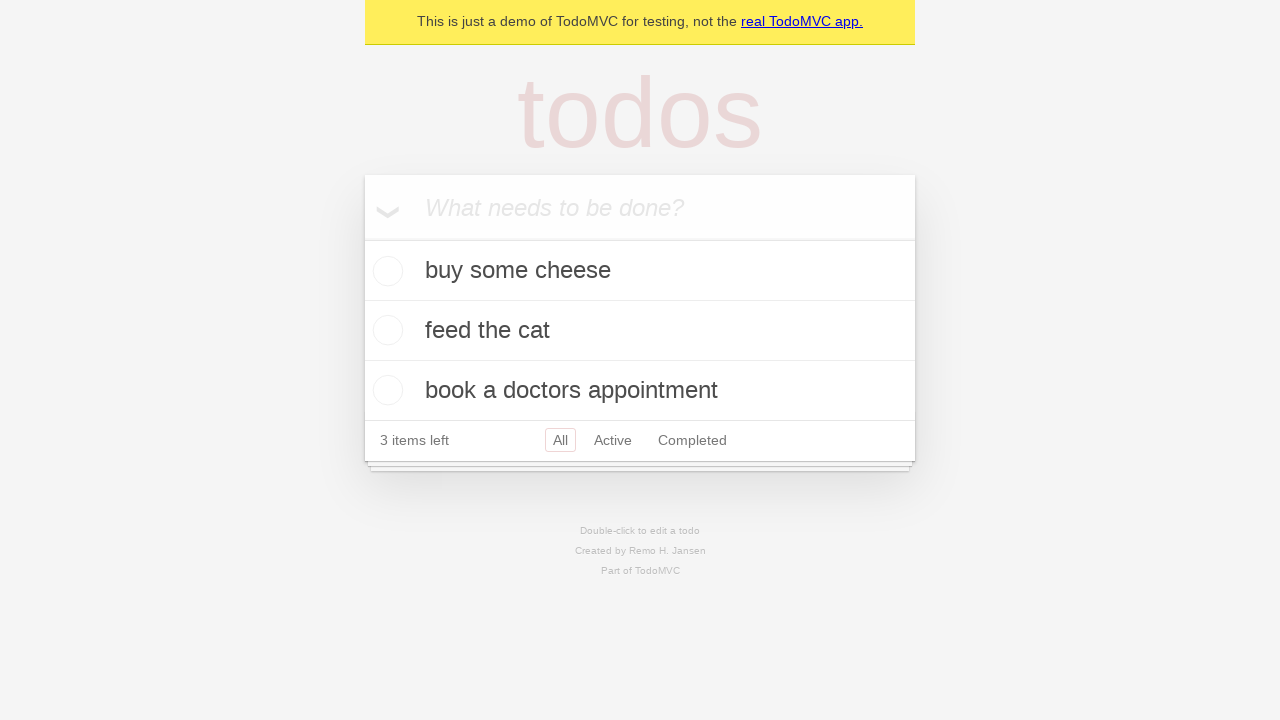

Located Completed filter link
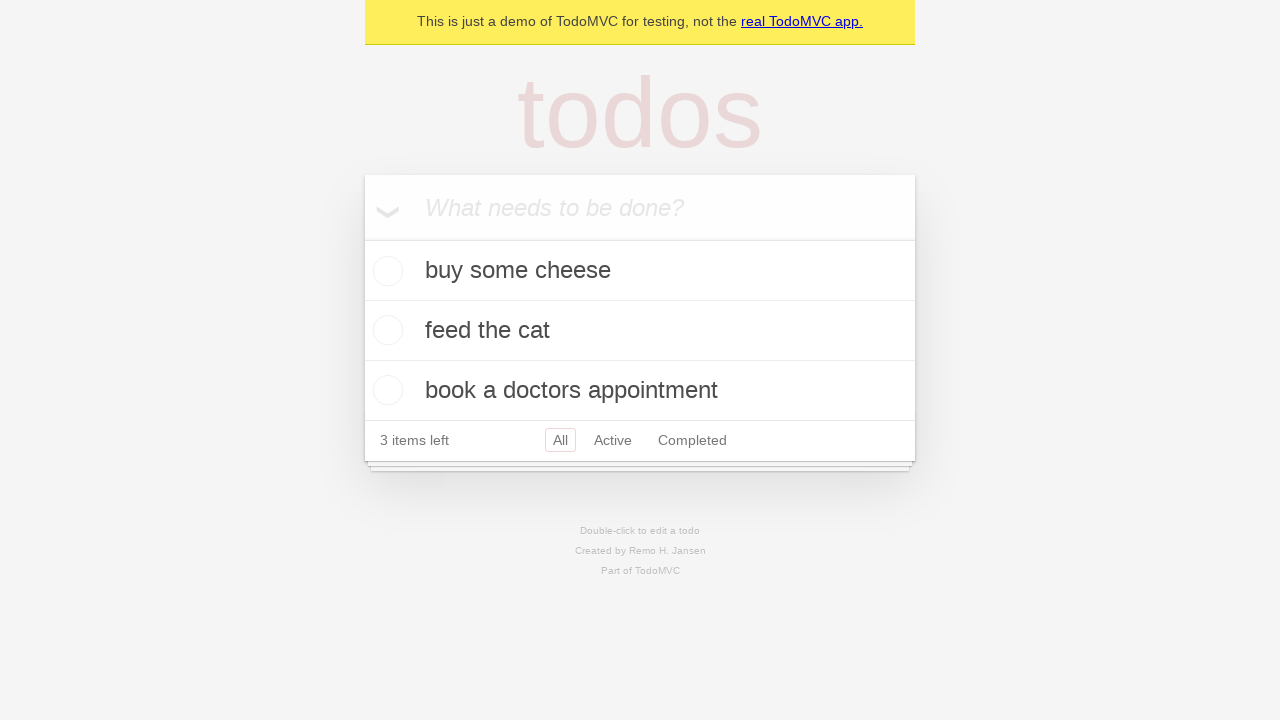

Clicked Active filter at (613, 440) on internal:role=link[name="Active"i]
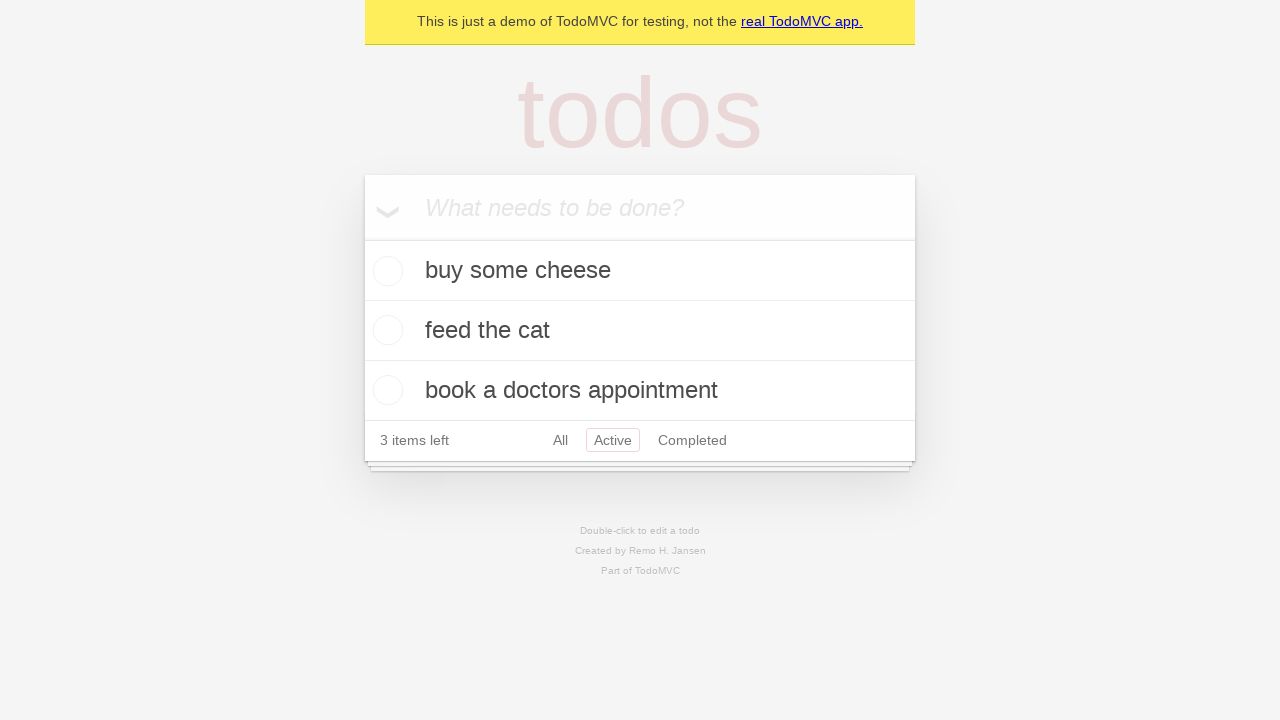

Clicked Completed filter to verify currently applied filter is highlighted with selected class at (692, 440) on internal:role=link[name="Completed"i]
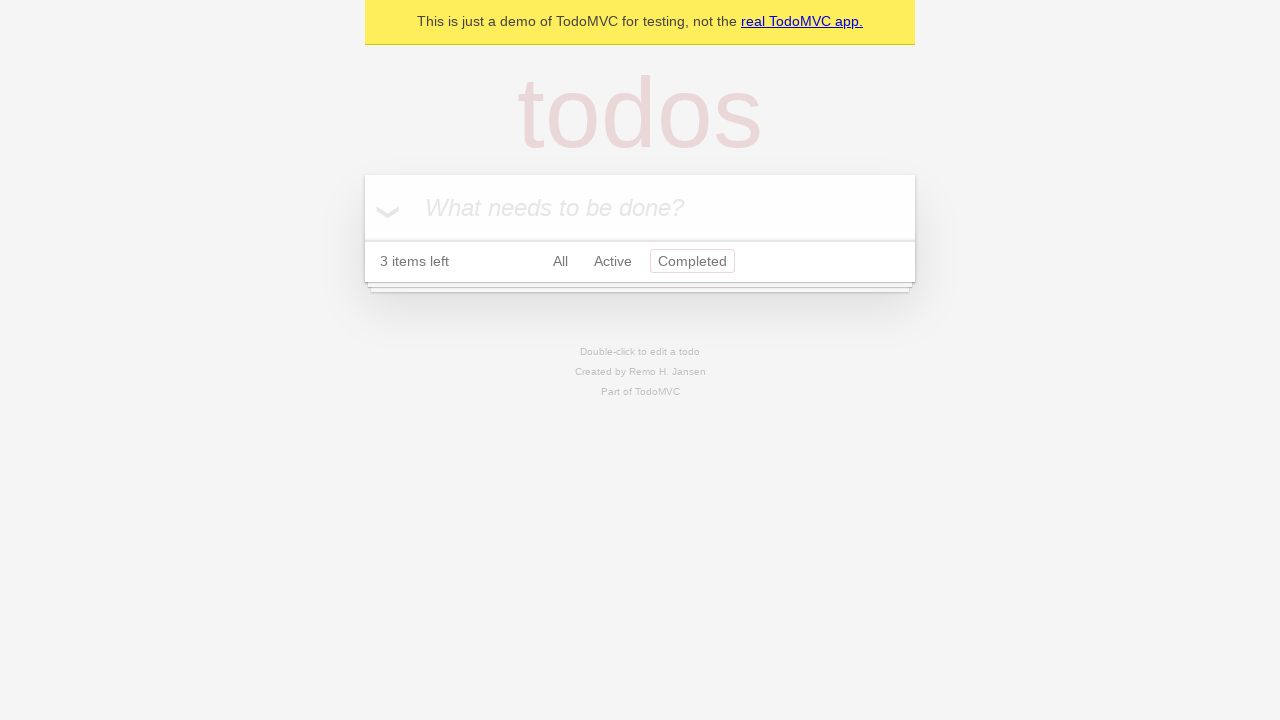

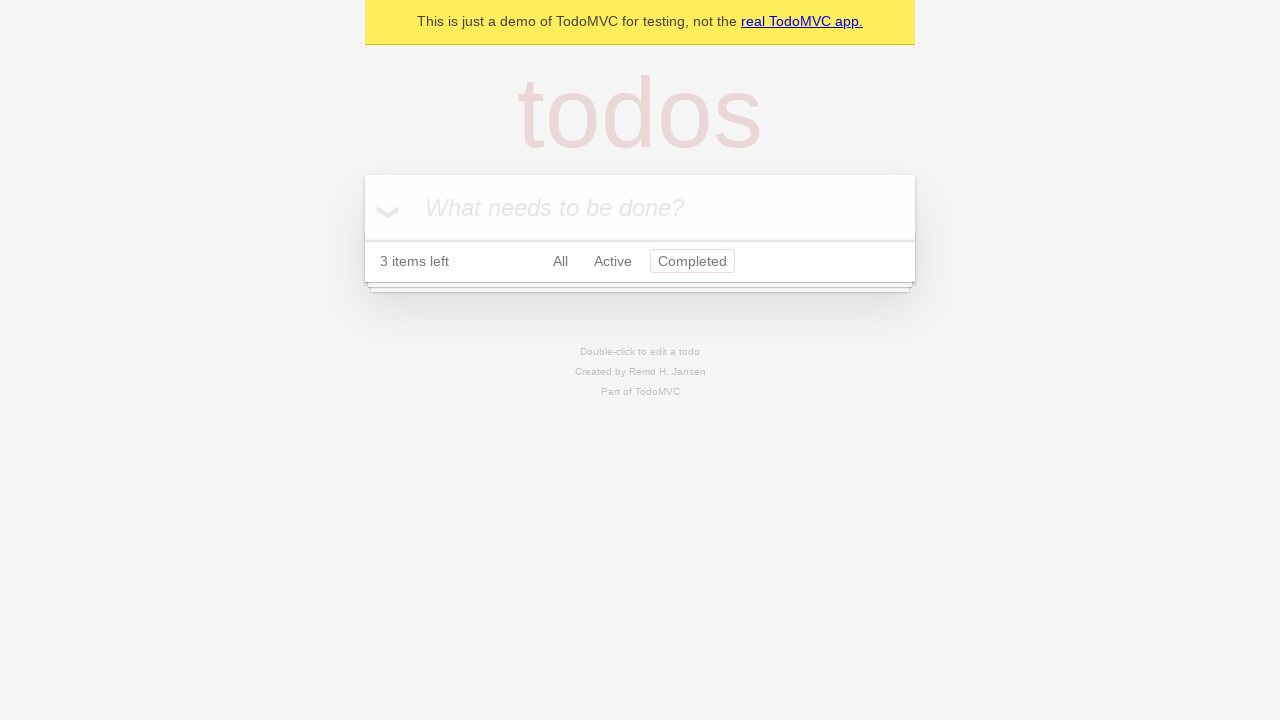